Navigates to the WiseQuarter homepage and verifies the page loads successfully

Starting URL: https://www.wisequarter.com/

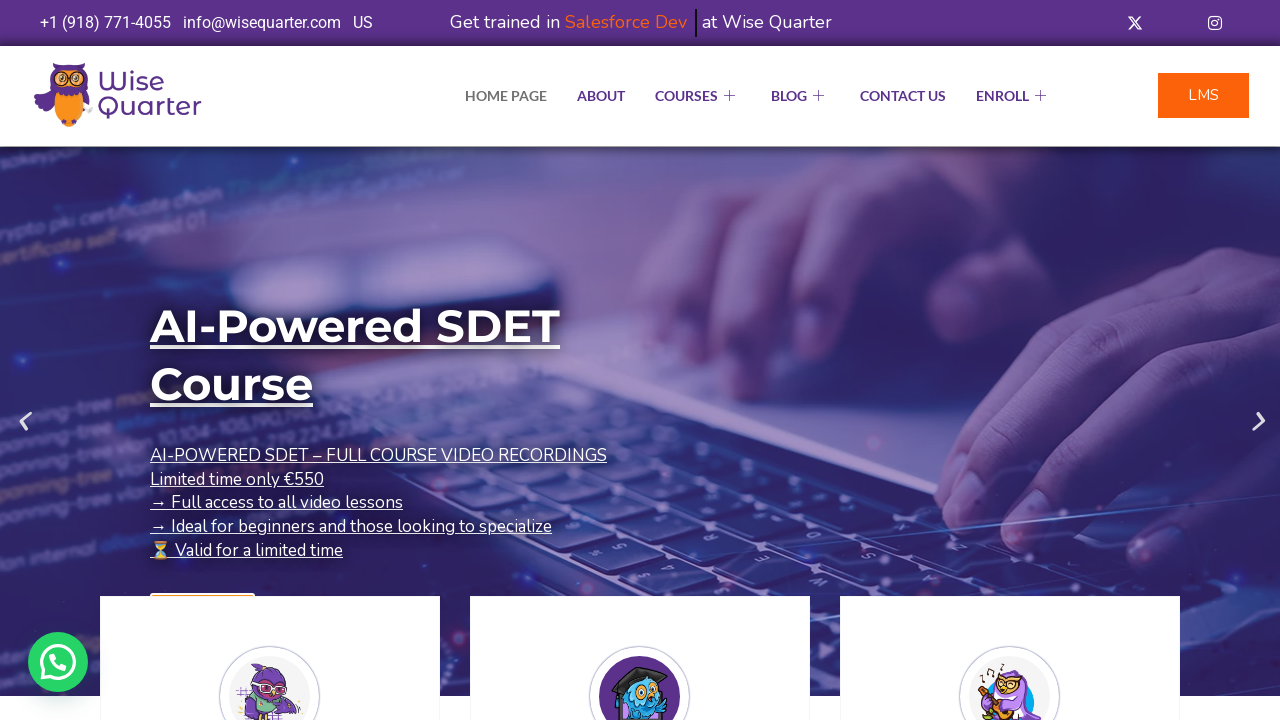

Waited for WiseQuarter homepage to reach domcontentloaded state
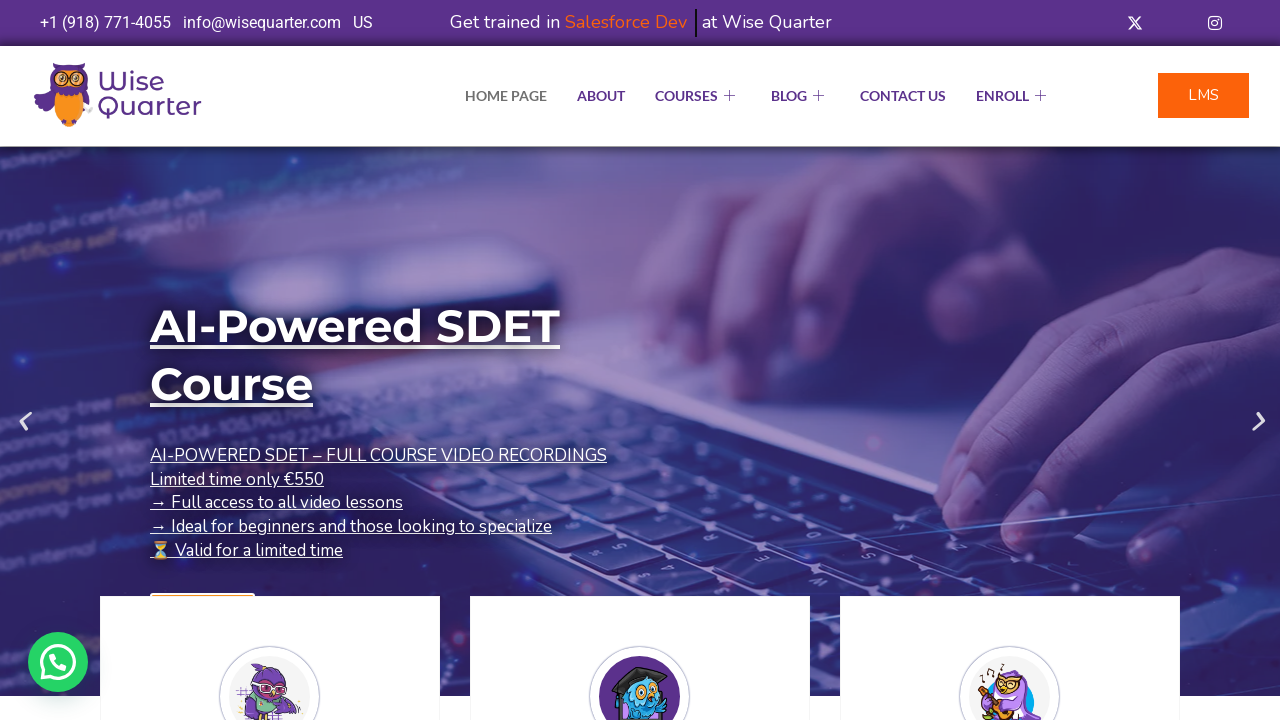

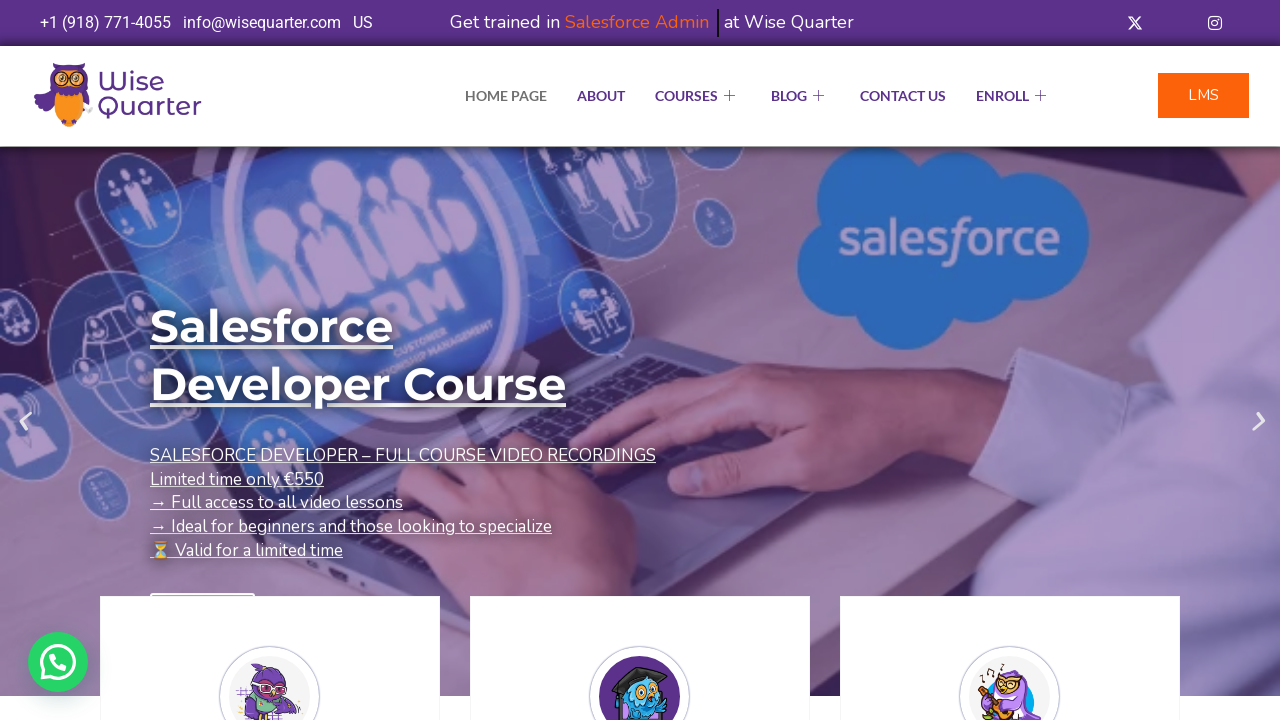